Validates that right-clicking the double-click button does not display the double-click success message

Starting URL: https://demoqa.com/buttons

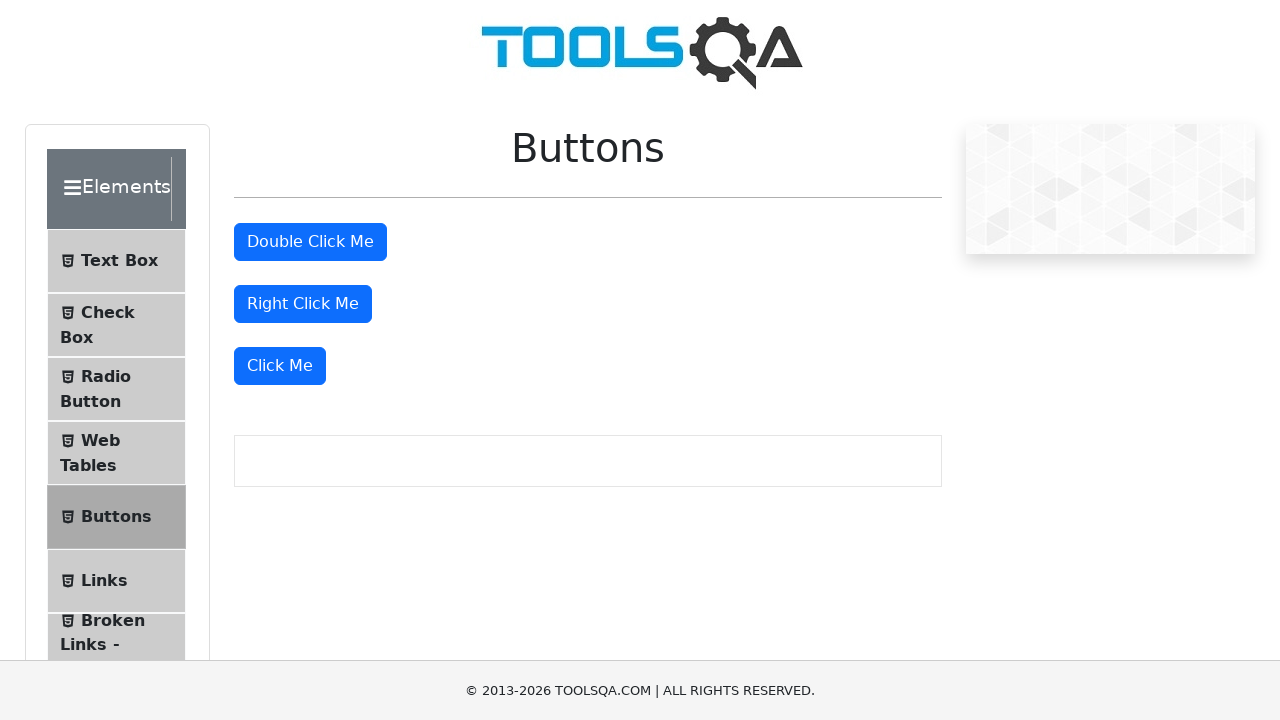

Located the double-click button element
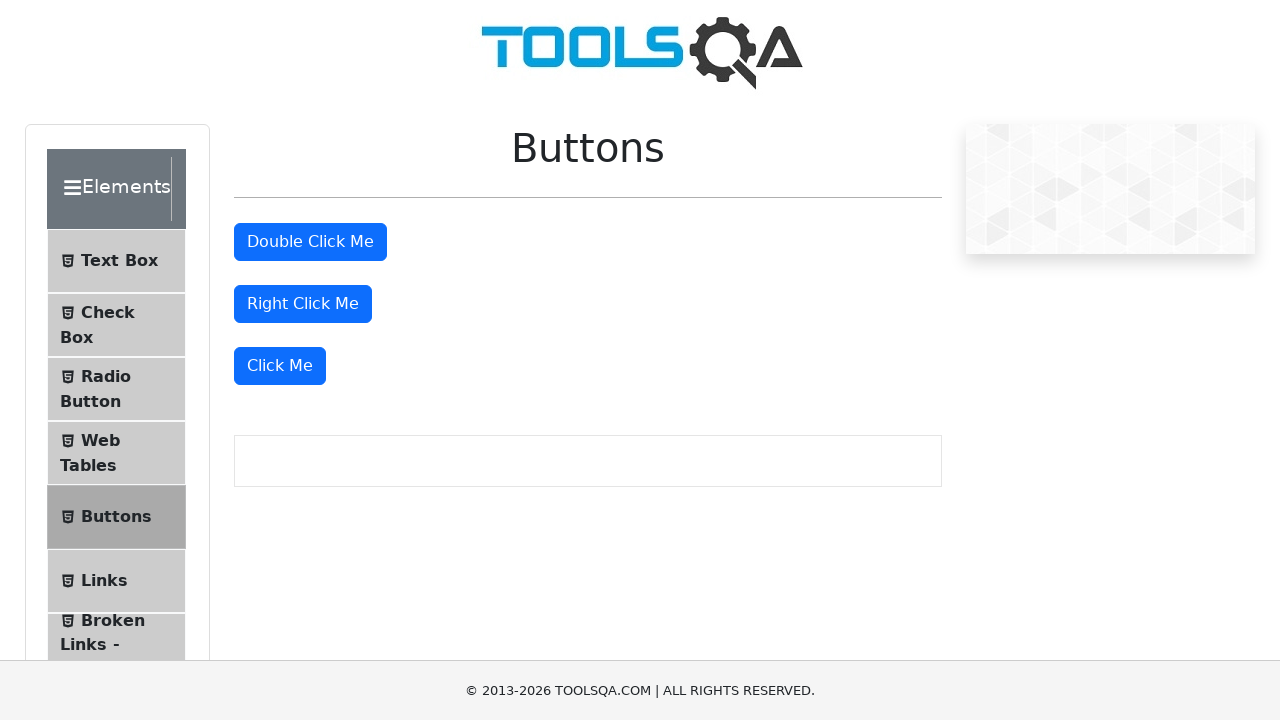

Right-clicked the double-click button at (310, 242) on #doubleClickBtn
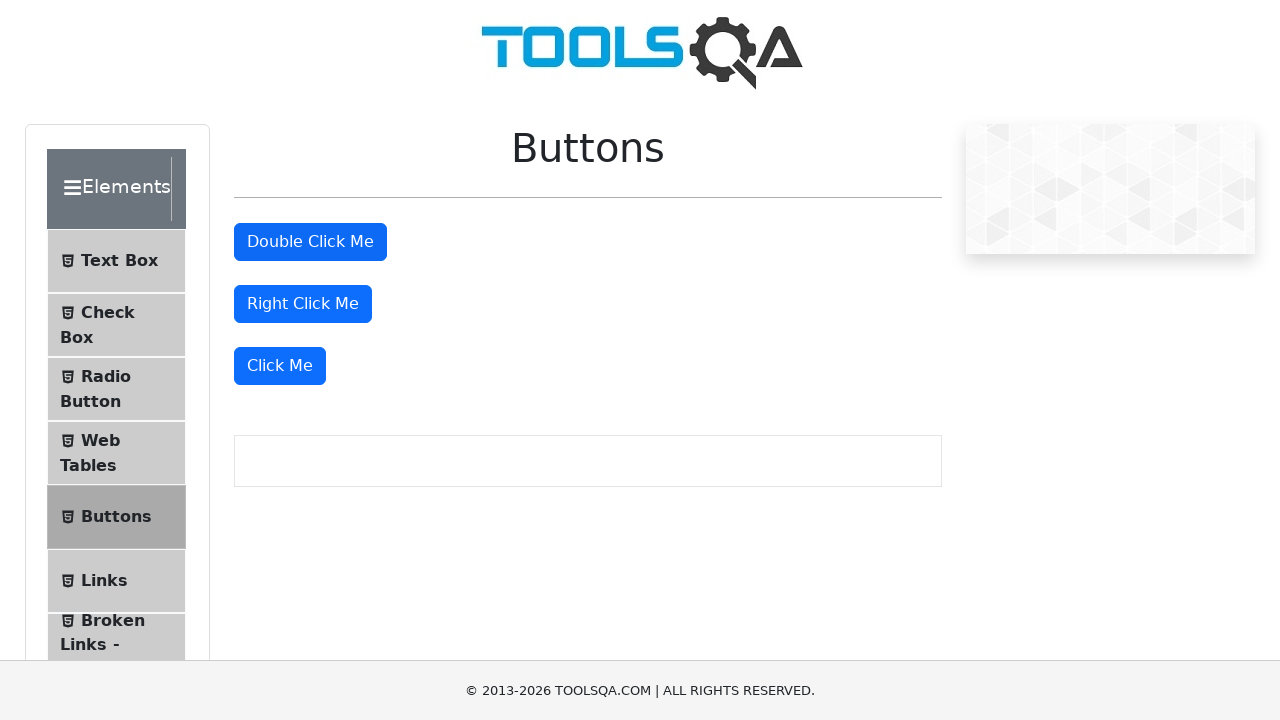

Verified that the double-click success message is not displayed
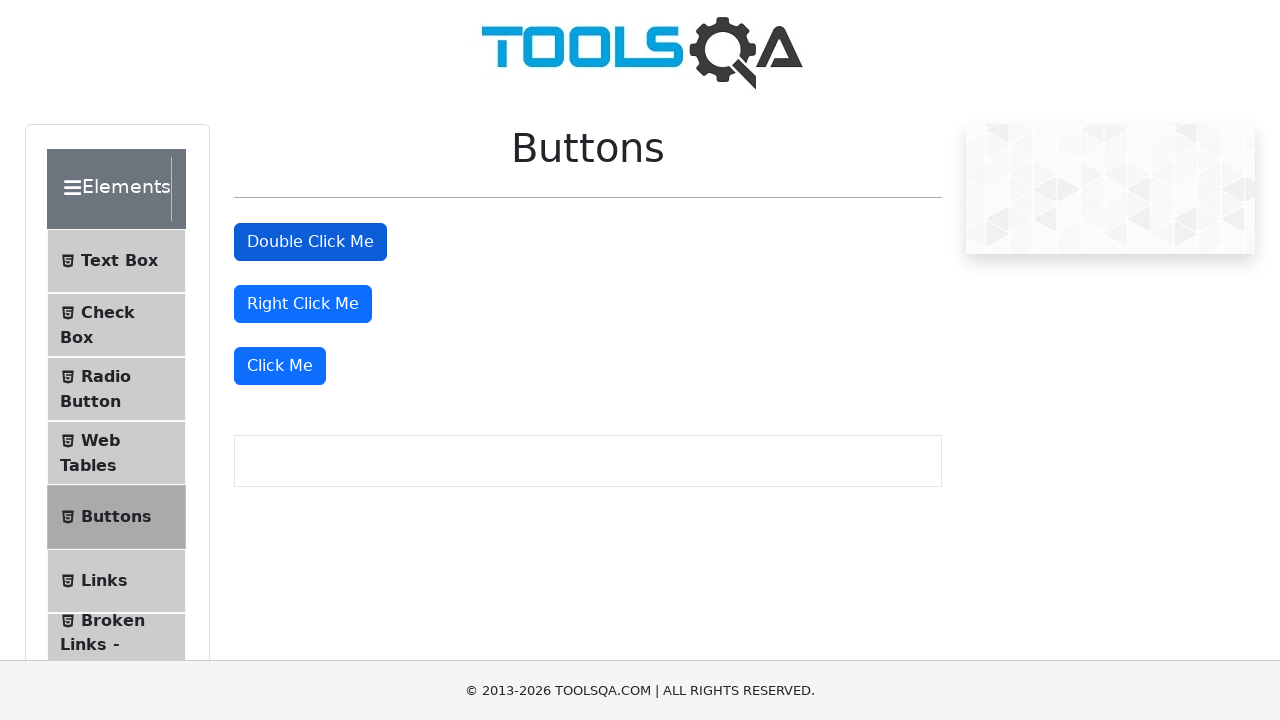

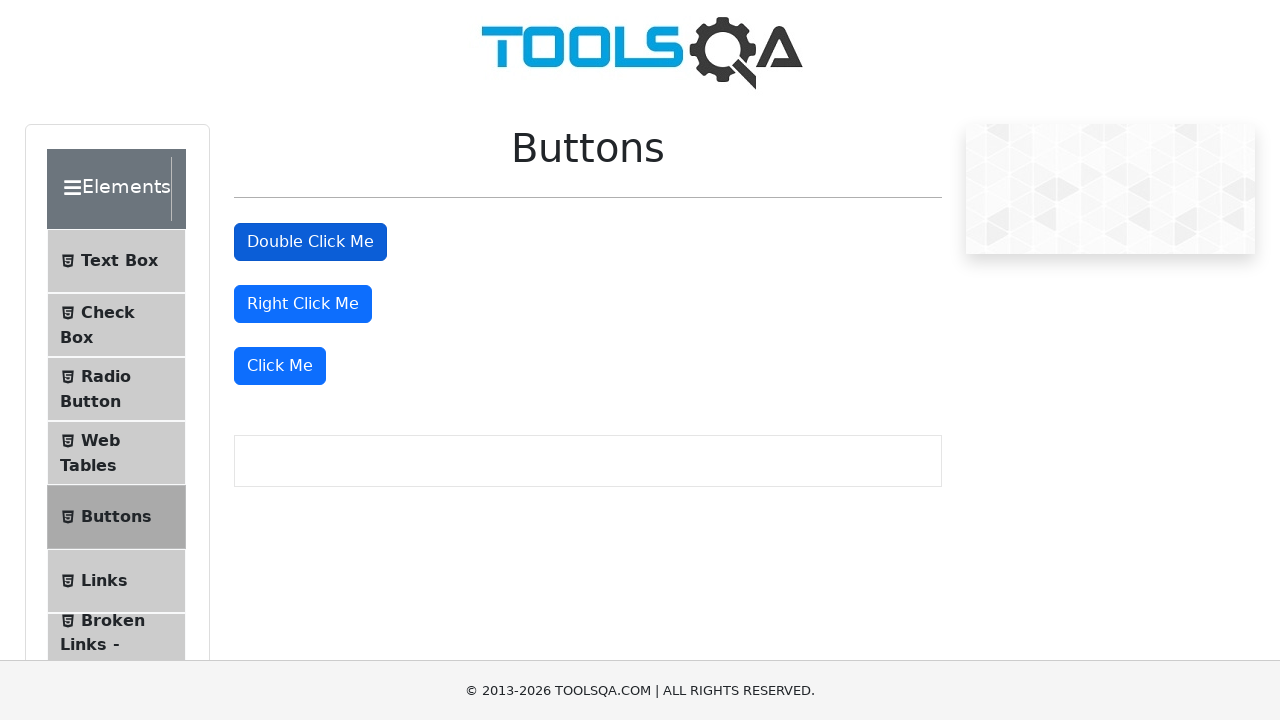